Tests a page with delayed content by waiting for a verify button to become clickable, clicking it, and verifying a success message is displayed

Starting URL: http://suninjuly.github.io/wait2.html

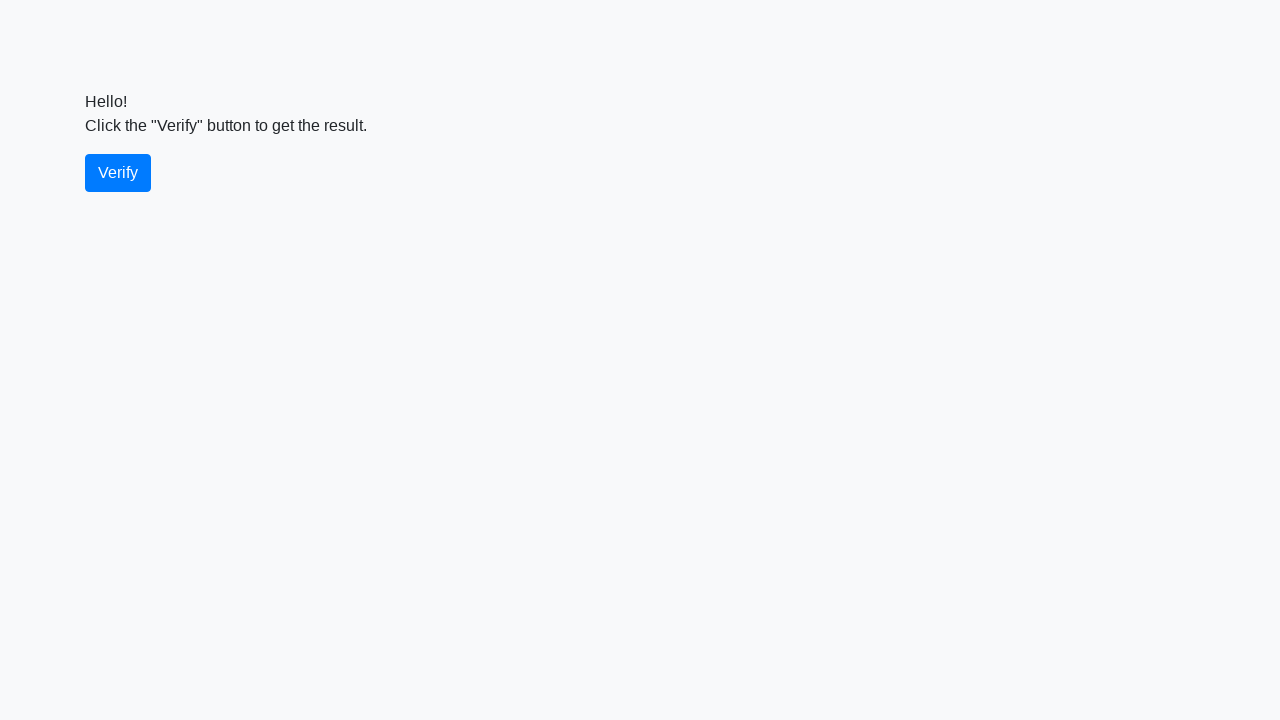

Navigated to wait2.html page
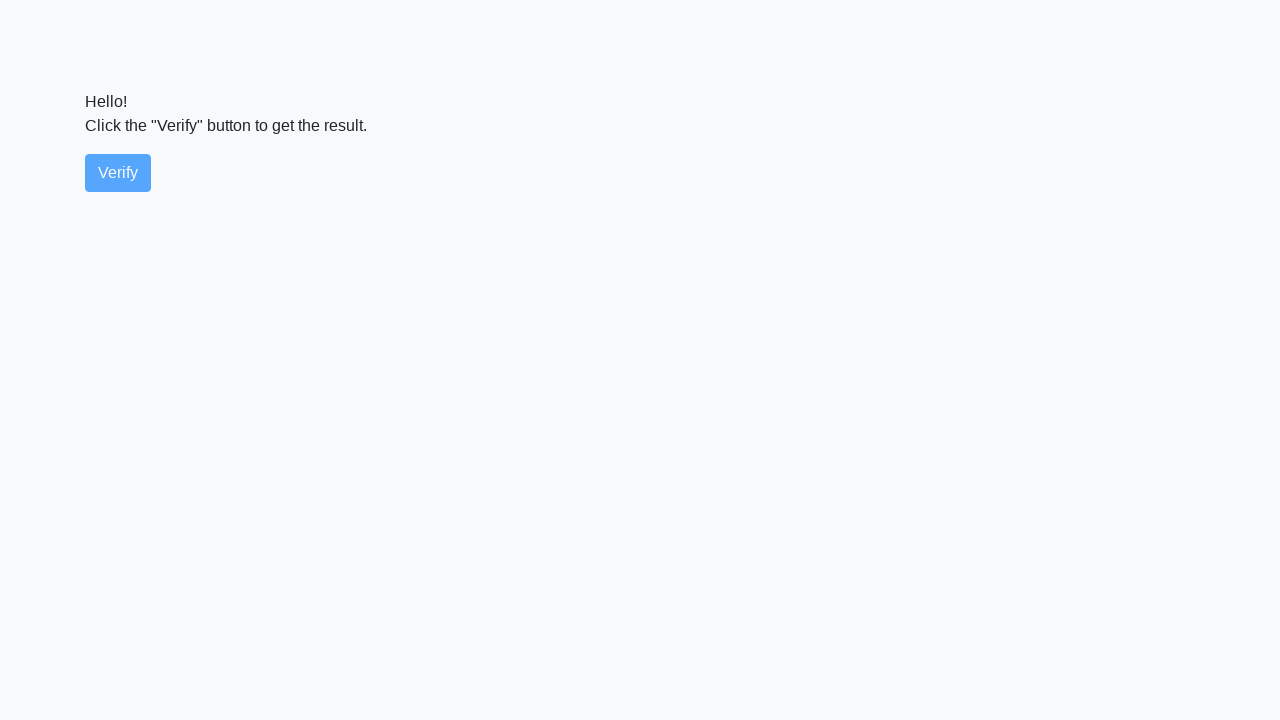

Verify button became visible
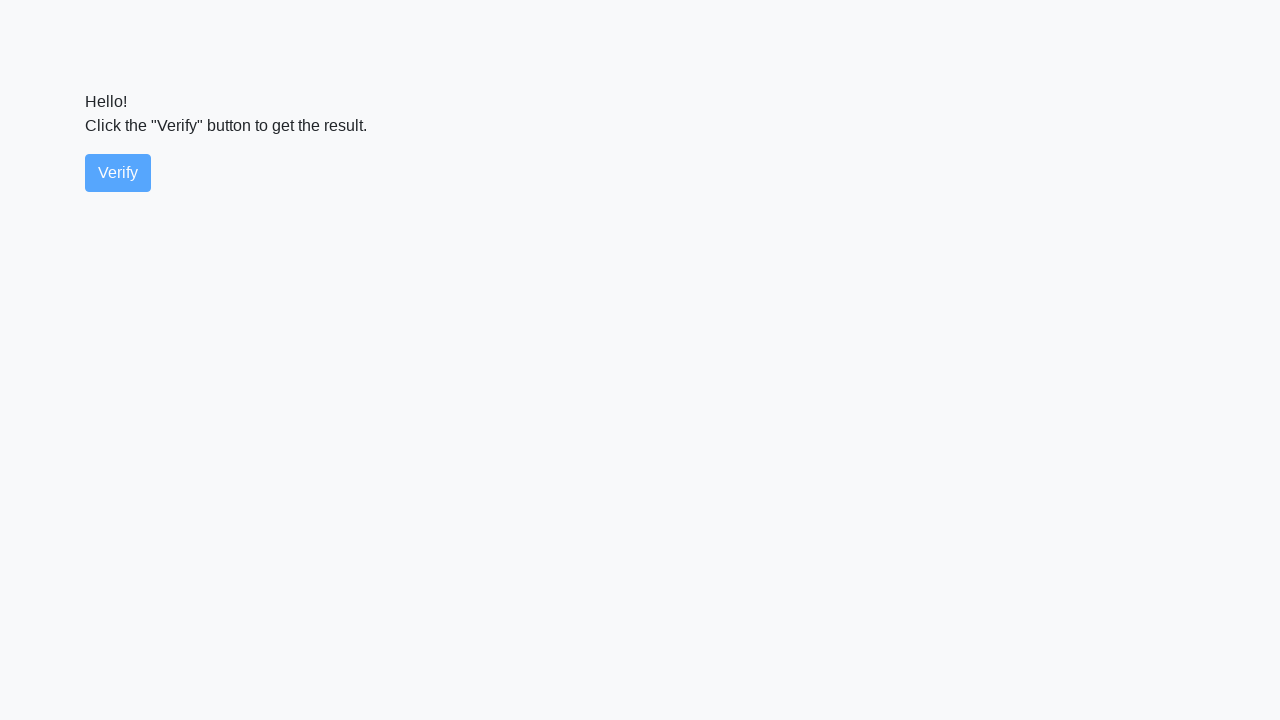

Clicked the verify button at (118, 173) on #verify
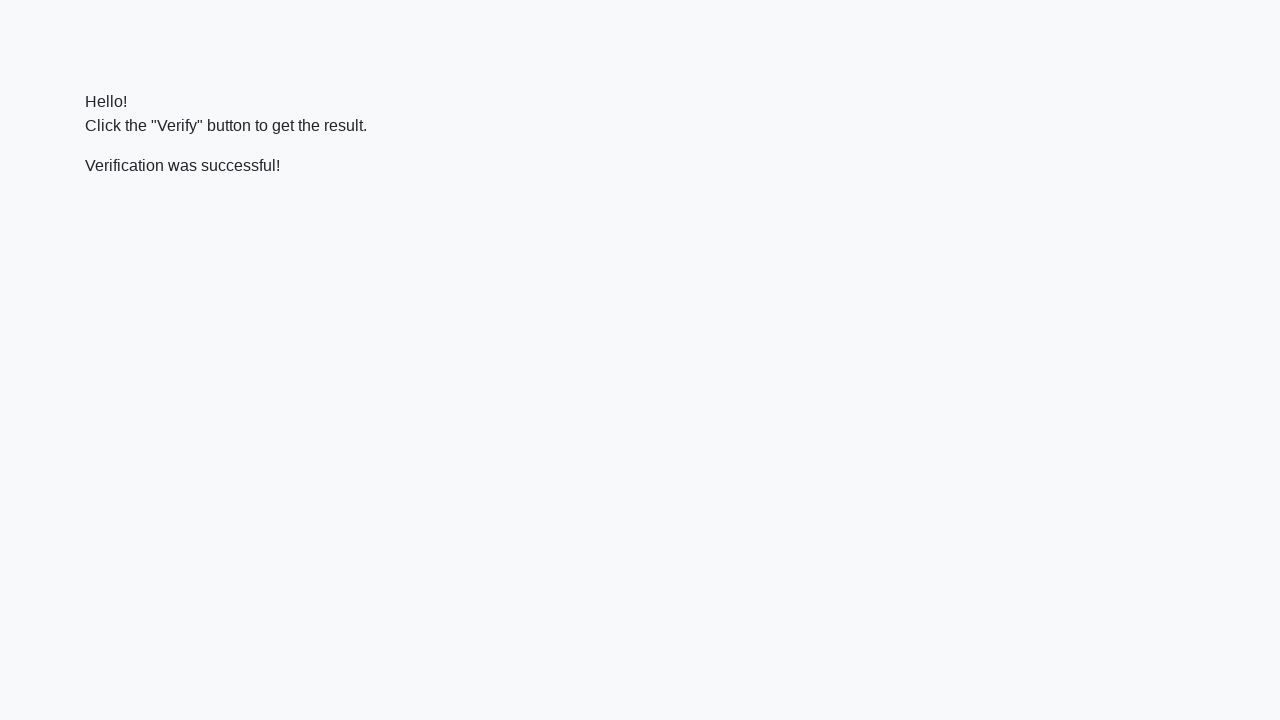

Verification message appeared
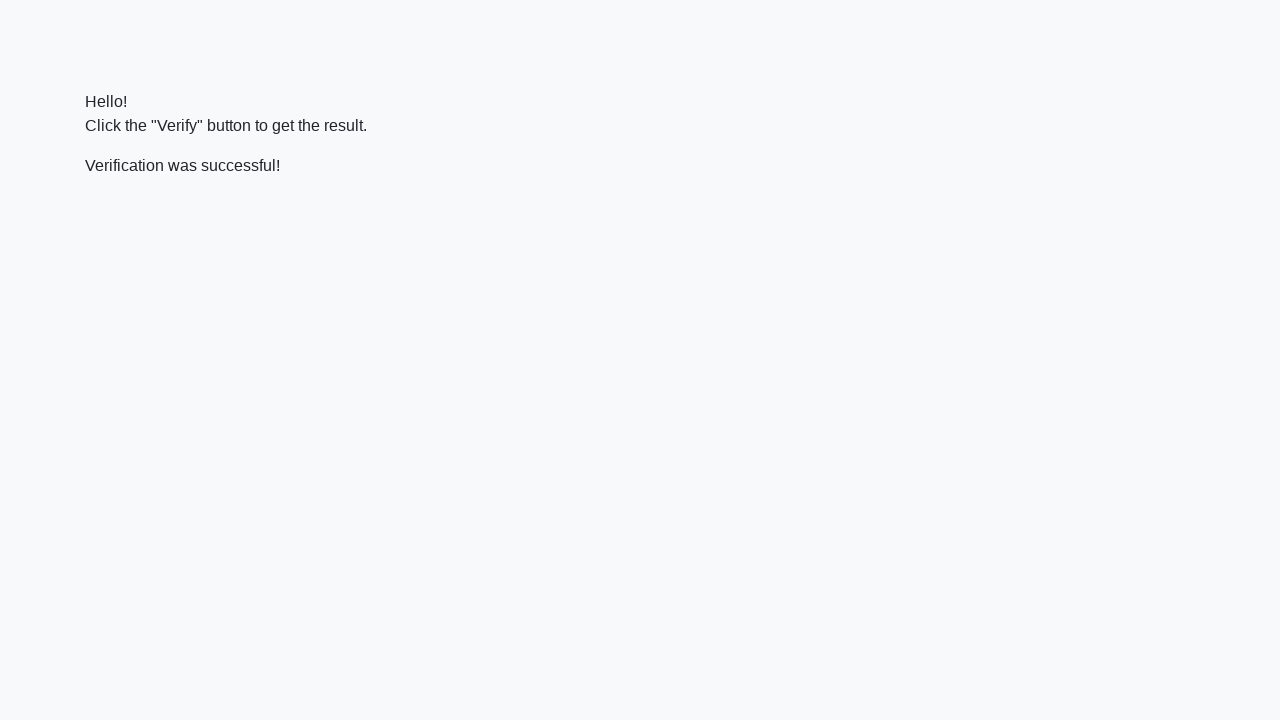

Located verification message element
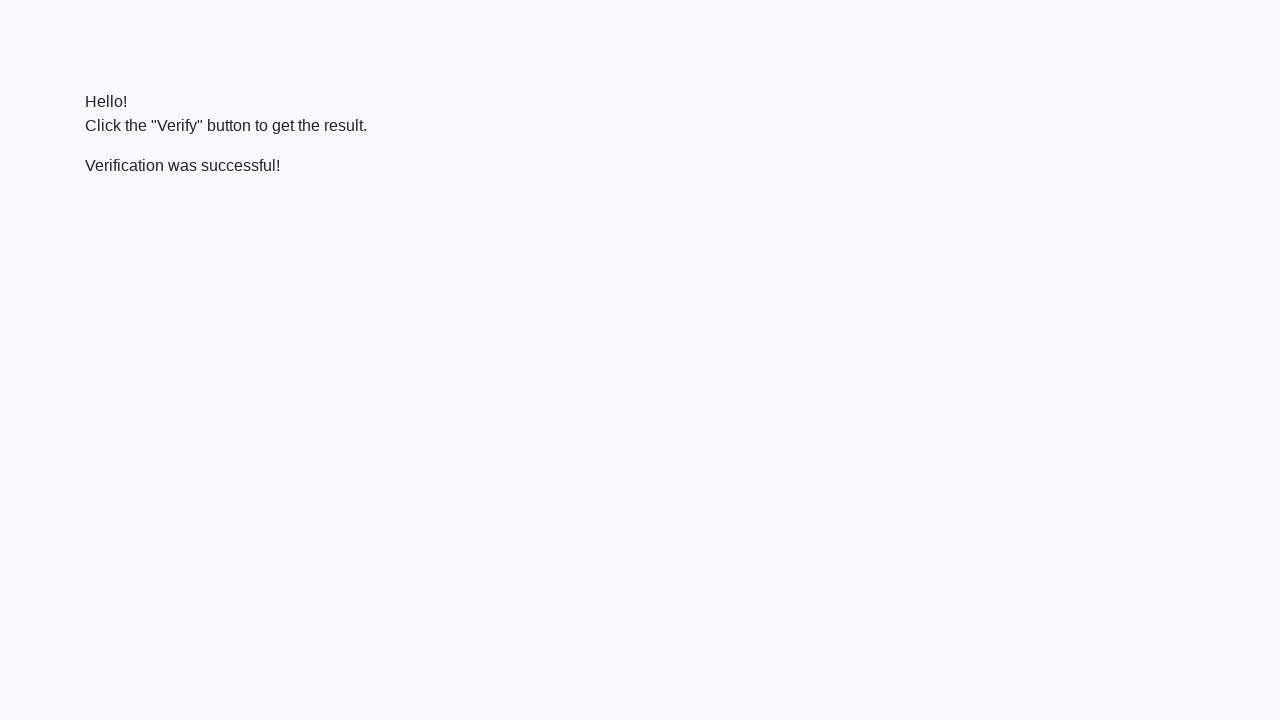

Verified that message contains 'successful'
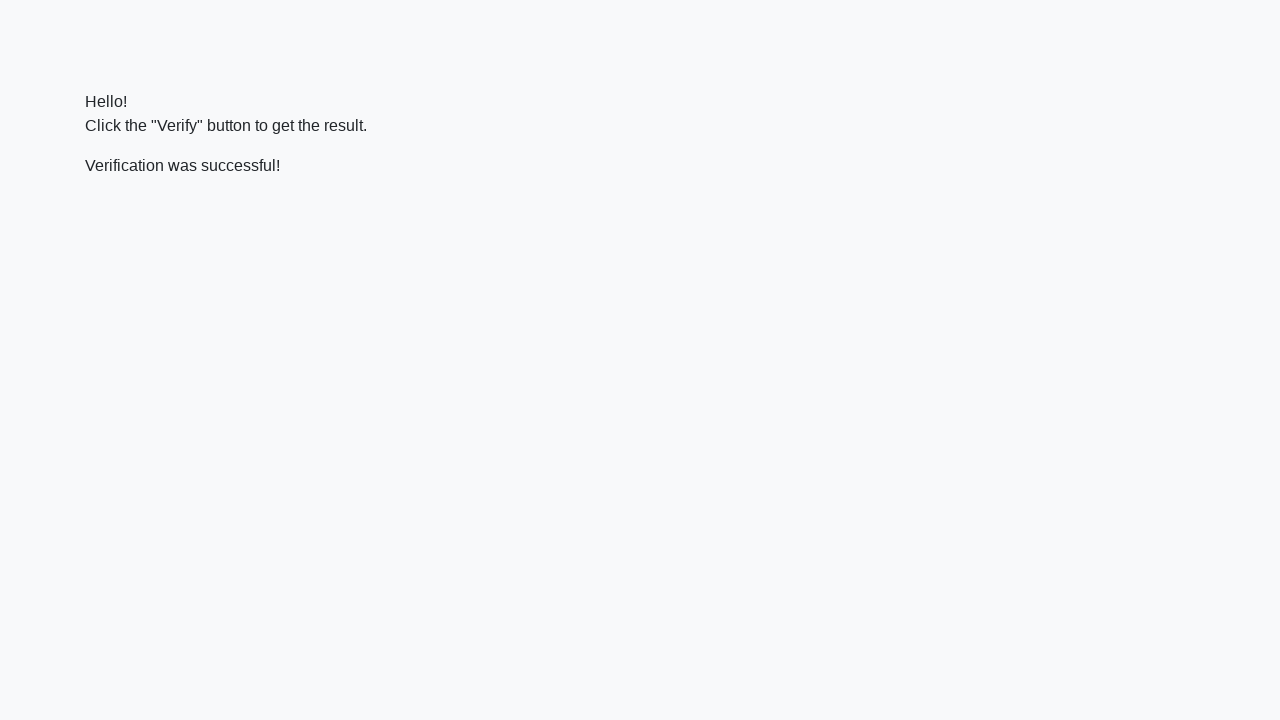

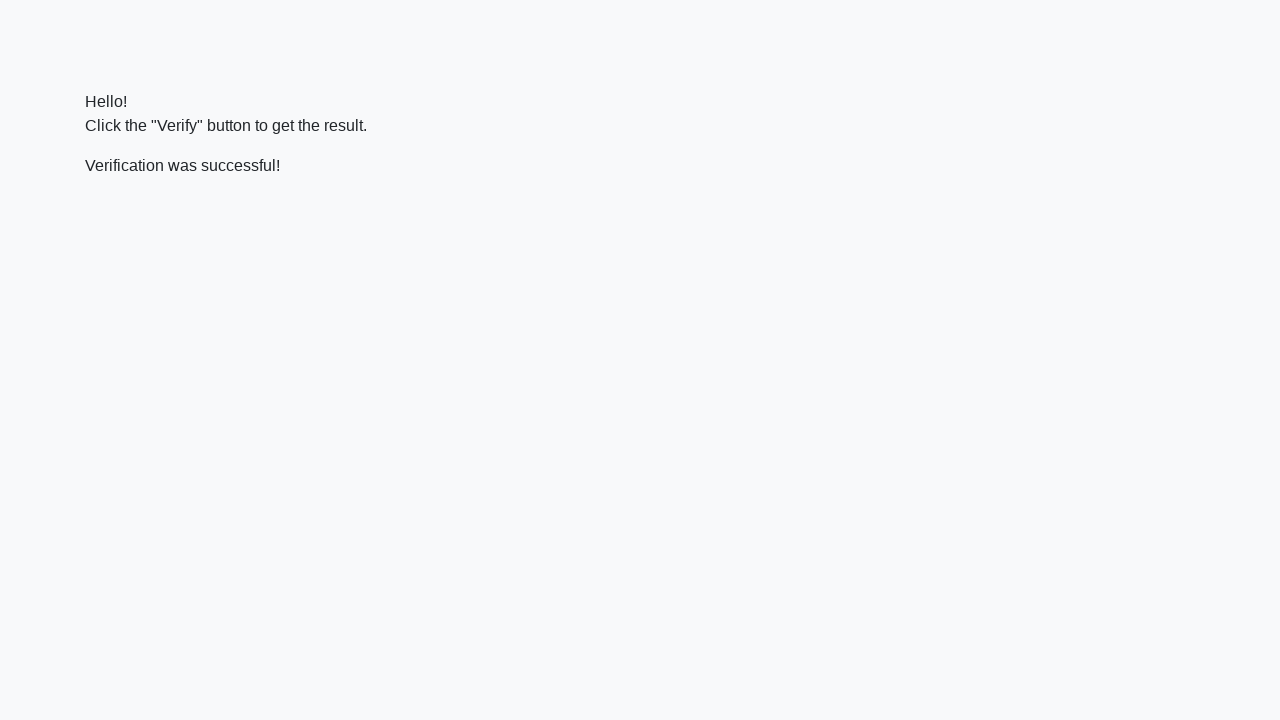